Tests React Semantic UI dropdown by selecting different user options

Starting URL: https://react.semantic-ui.com/maximize/dropdown-example-selection/

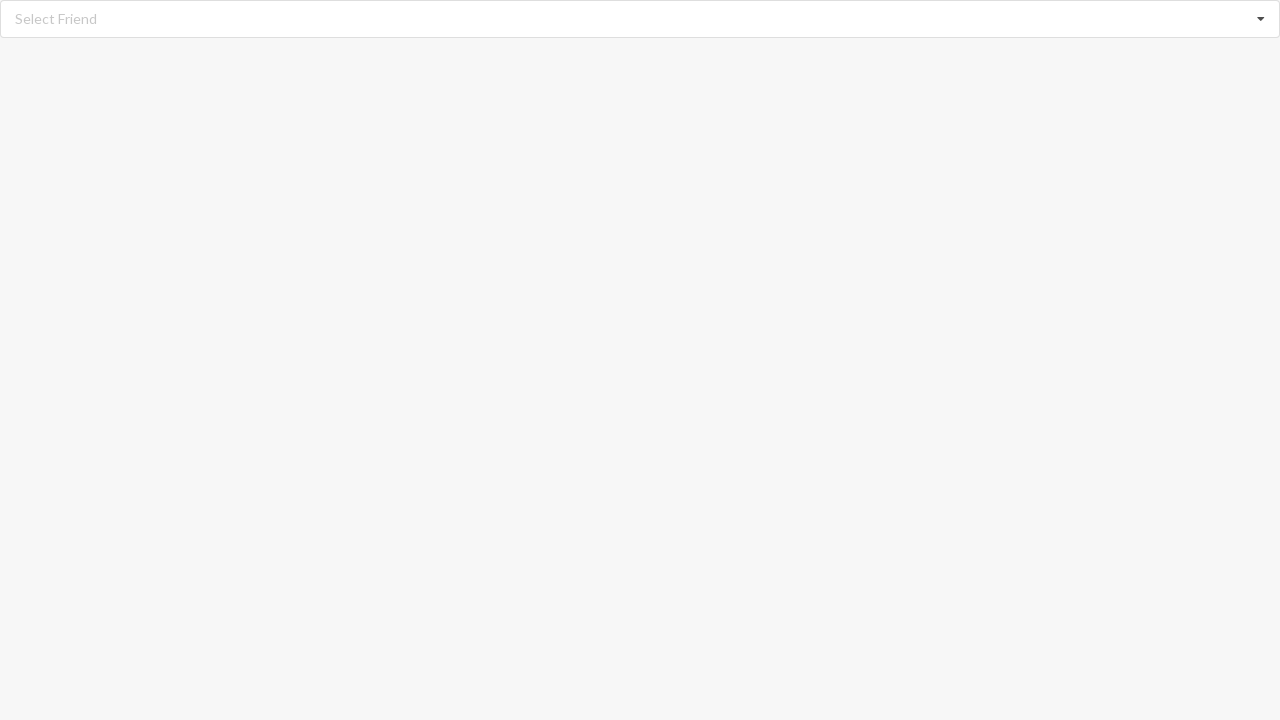

Clicked dropdown to open menu at (640, 19) on div.dropdown
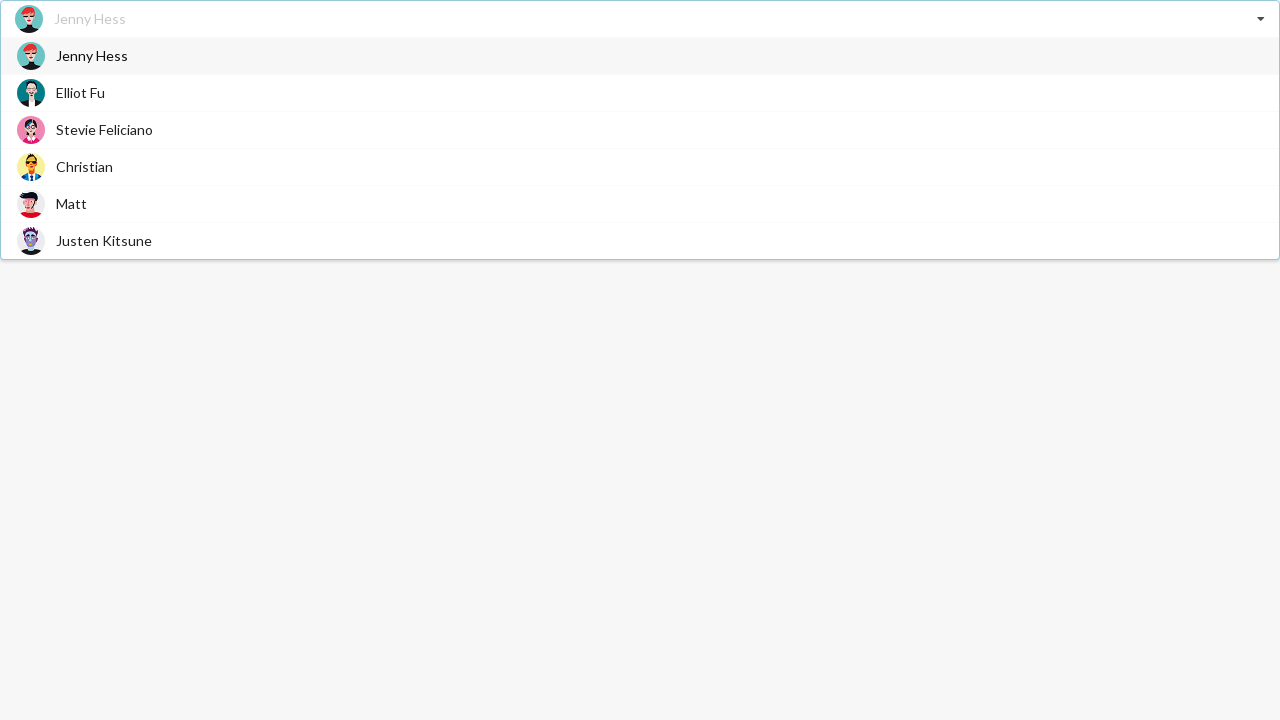

Dropdown menu items became visible
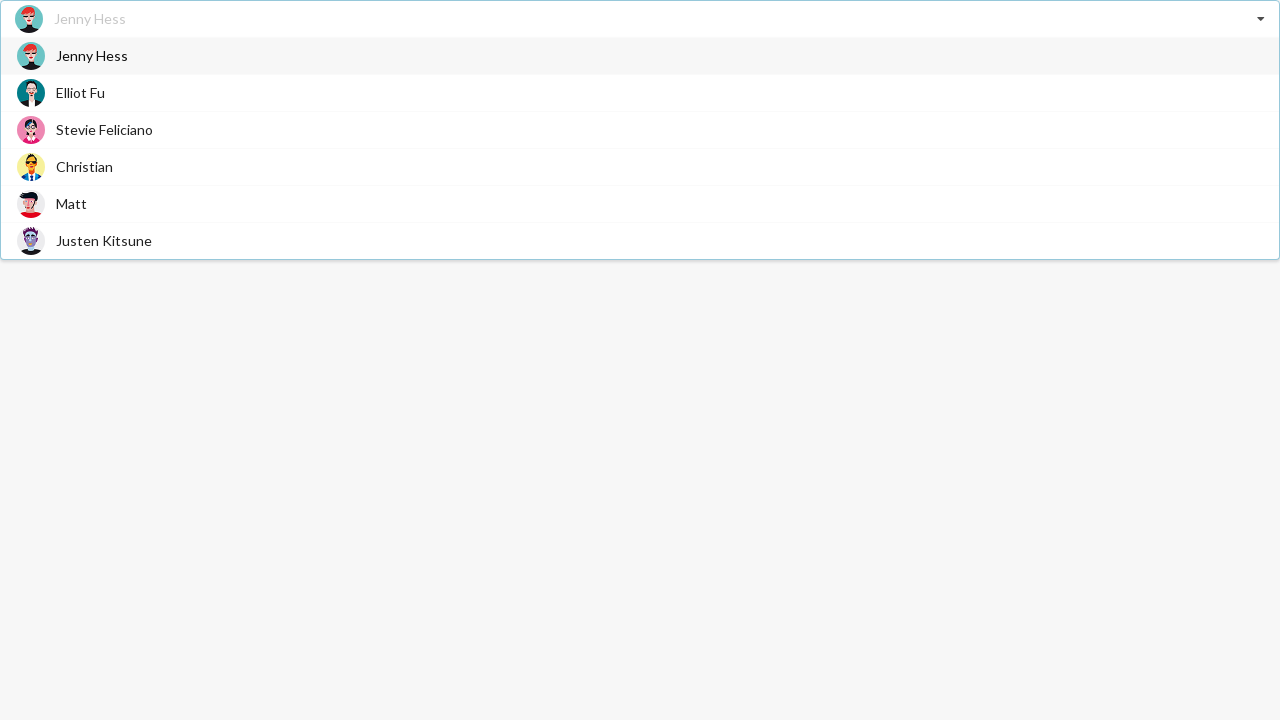

Selected 'Elliot Fu' from dropdown at (80, 92) on div.item>span:has-text('Elliot Fu')
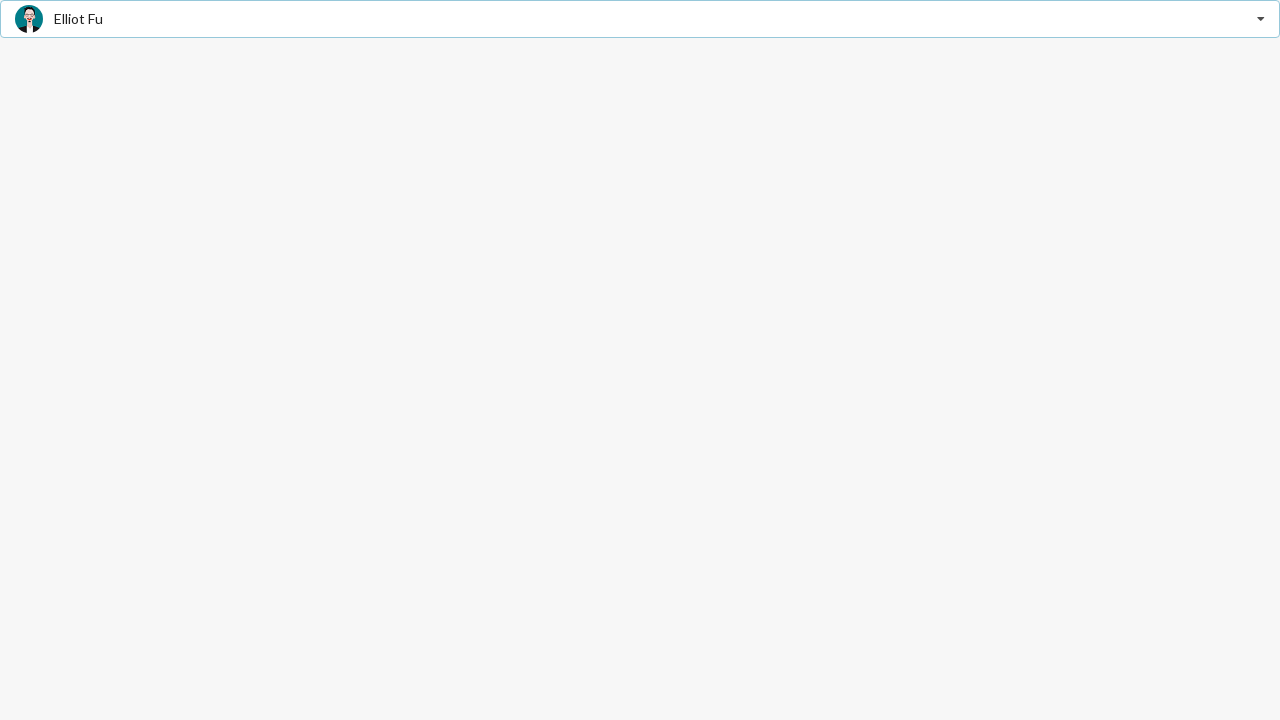

Clicked dropdown to open menu again at (640, 19) on div.dropdown
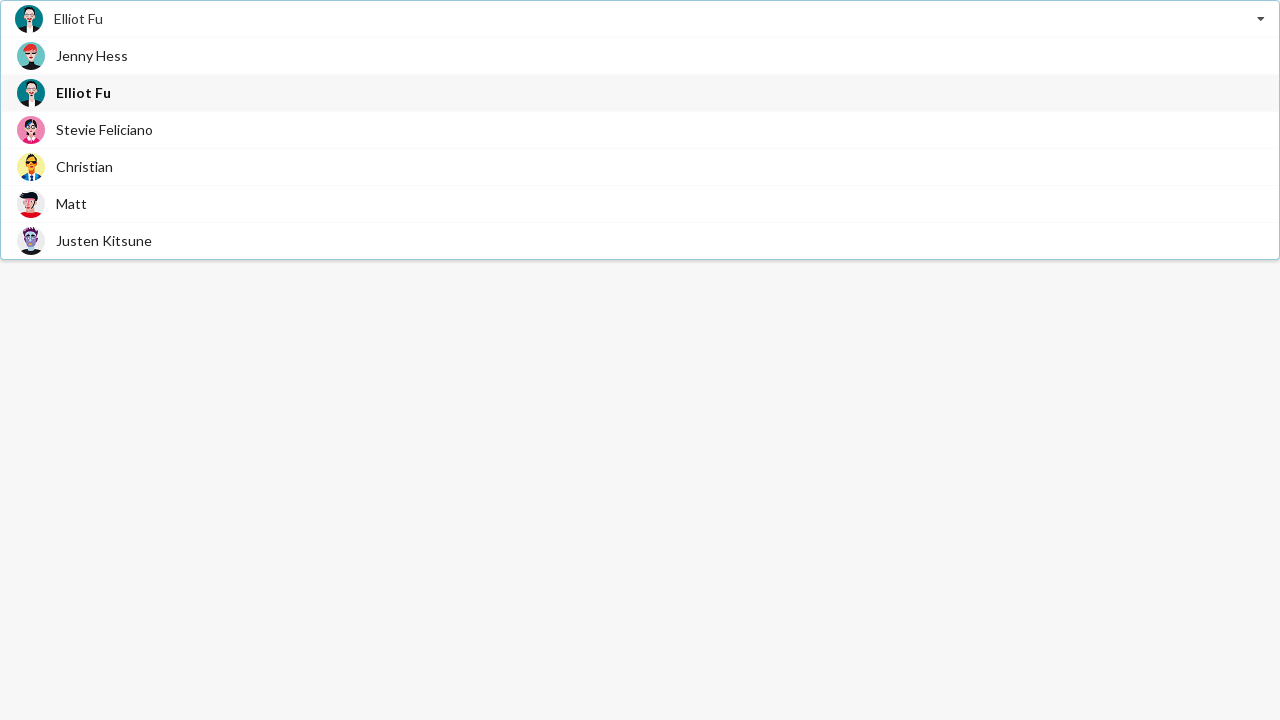

Dropdown menu items became visible
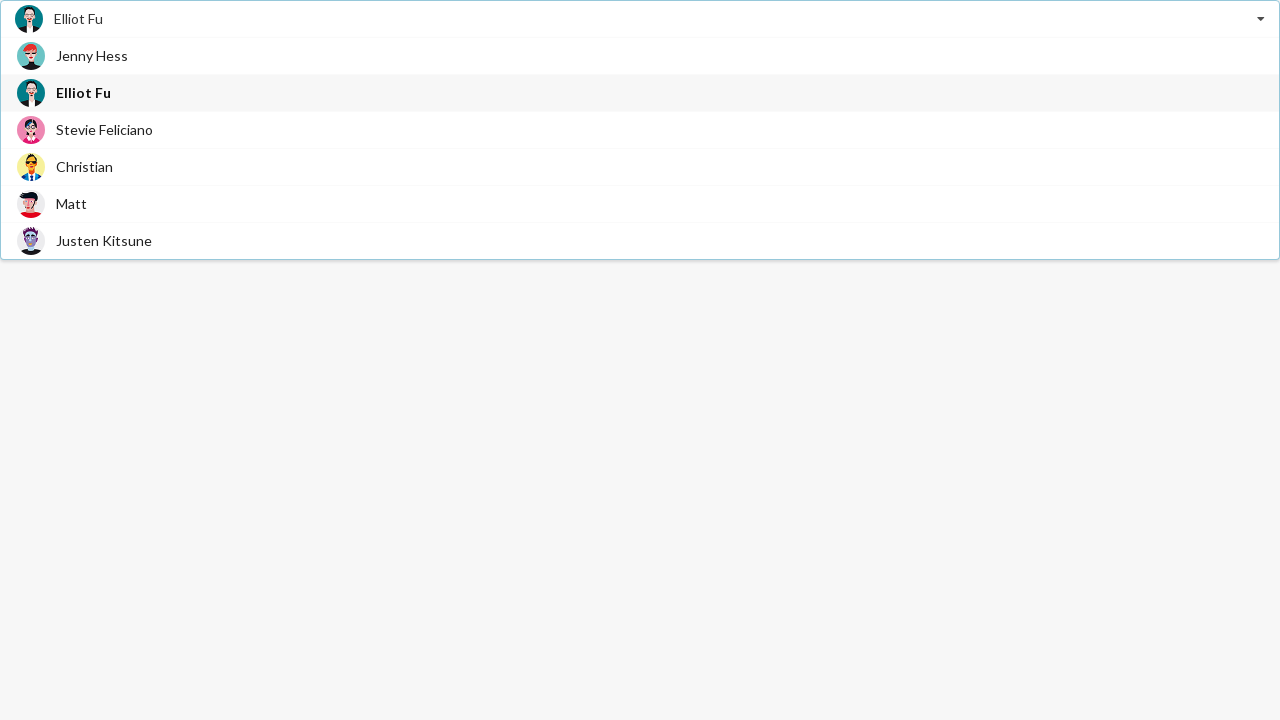

Selected 'Stevie Feliciano' from dropdown at (104, 130) on div.item>span:has-text('Stevie Feliciano')
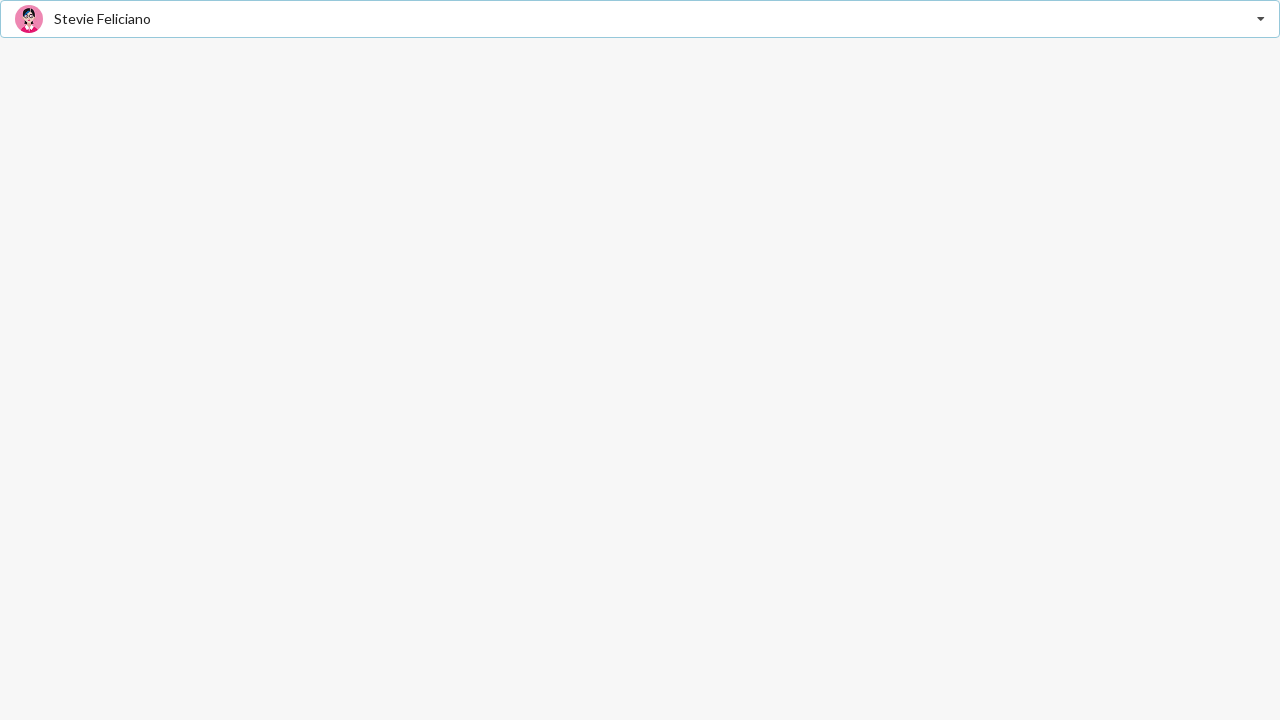

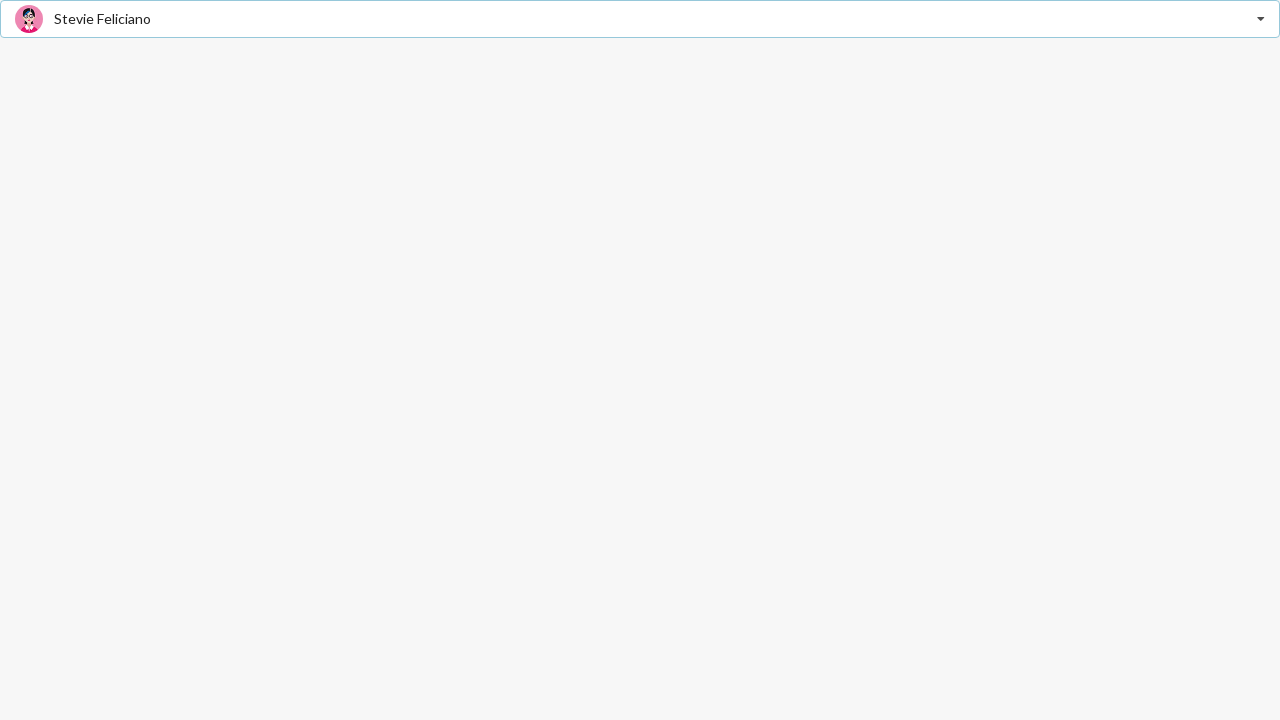